Tests parent-child window handling by clicking a link that opens a new window, switching to the child window to extract text, then switching back to the parent window and filling a form field with the extracted data.

Starting URL: https://rahulshettyacademy.com/loginpagePractise/#/

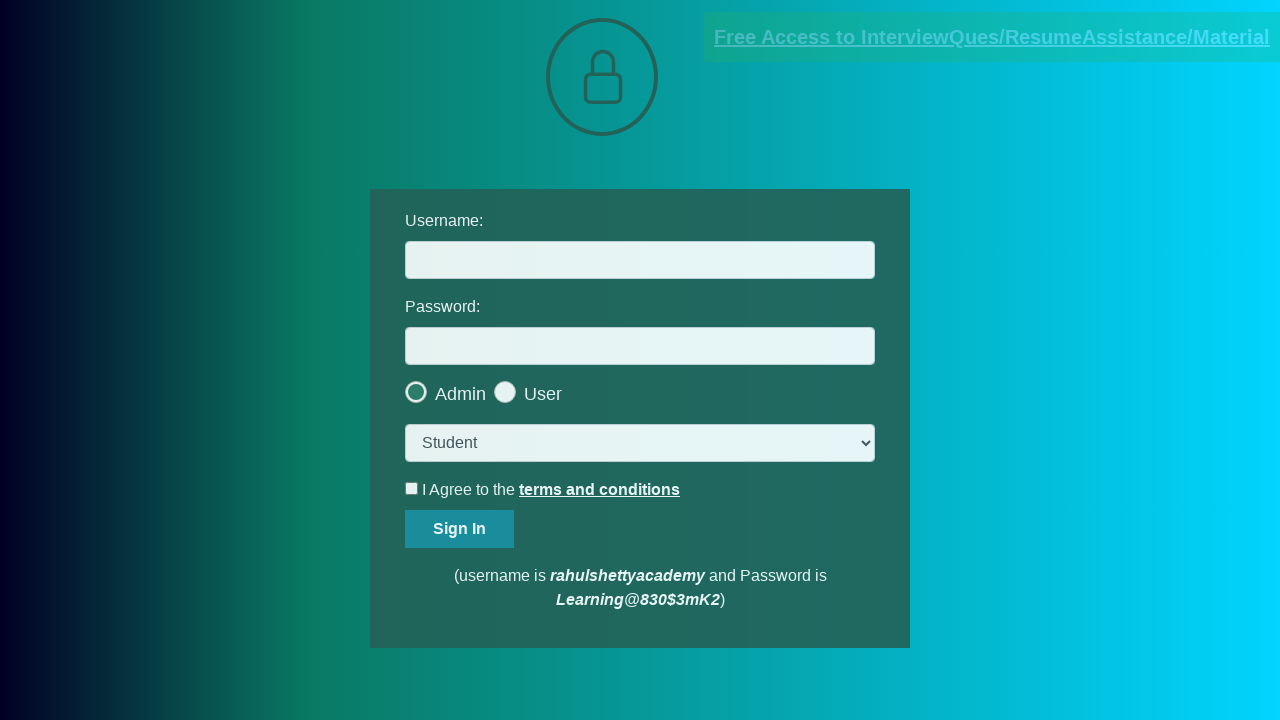

Clicked blinking text link to open new window at (992, 37) on .blinkingText
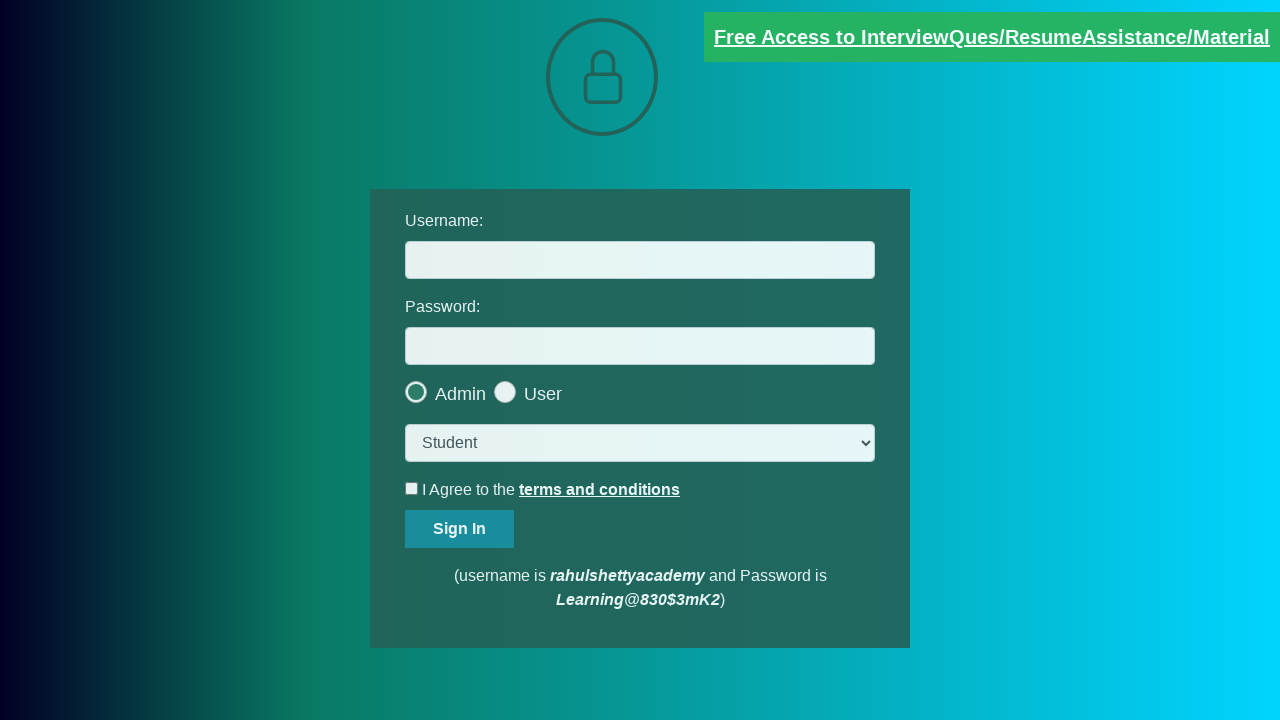

Captured child window page object
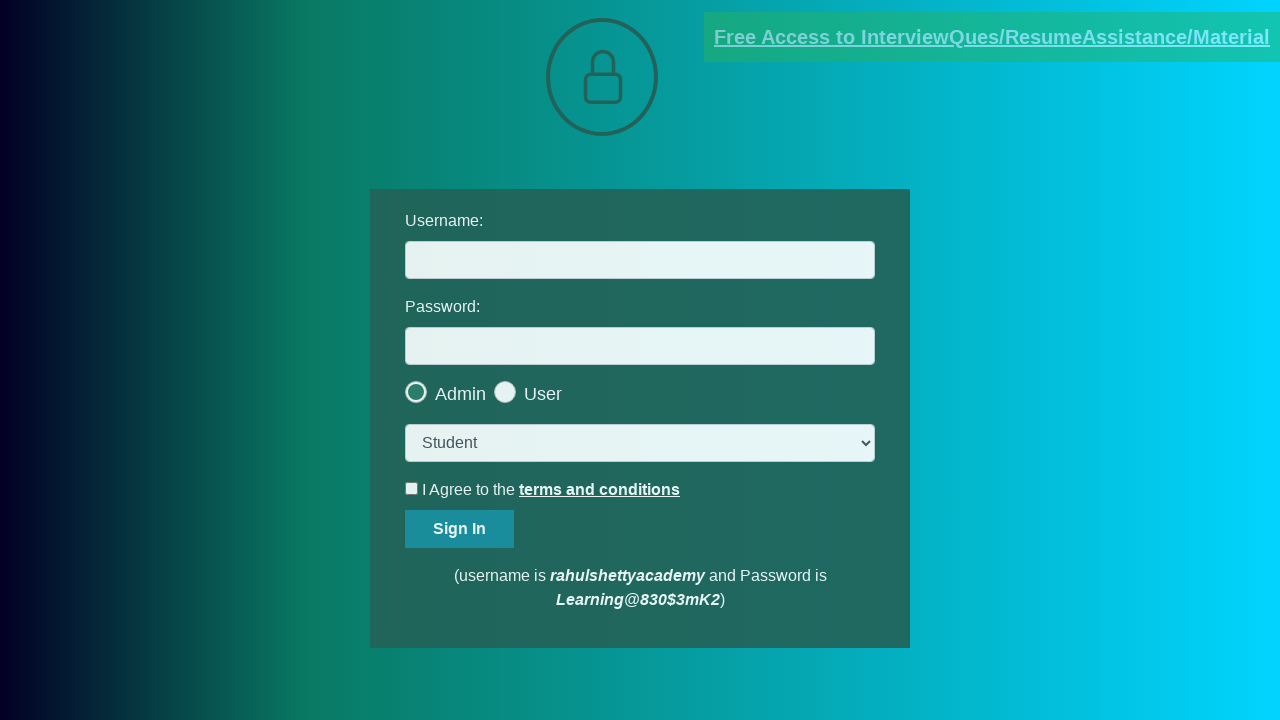

Child window loaded and red paragraph element found
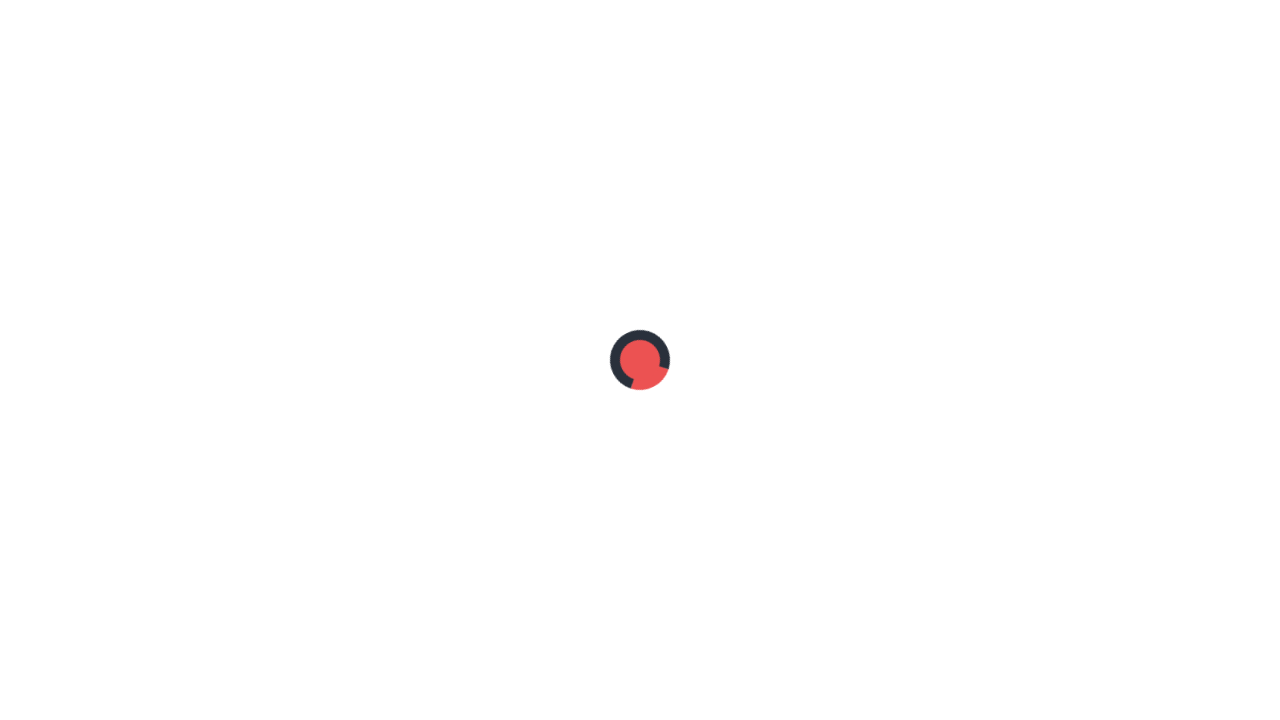

Extracted text content from red paragraph in child window
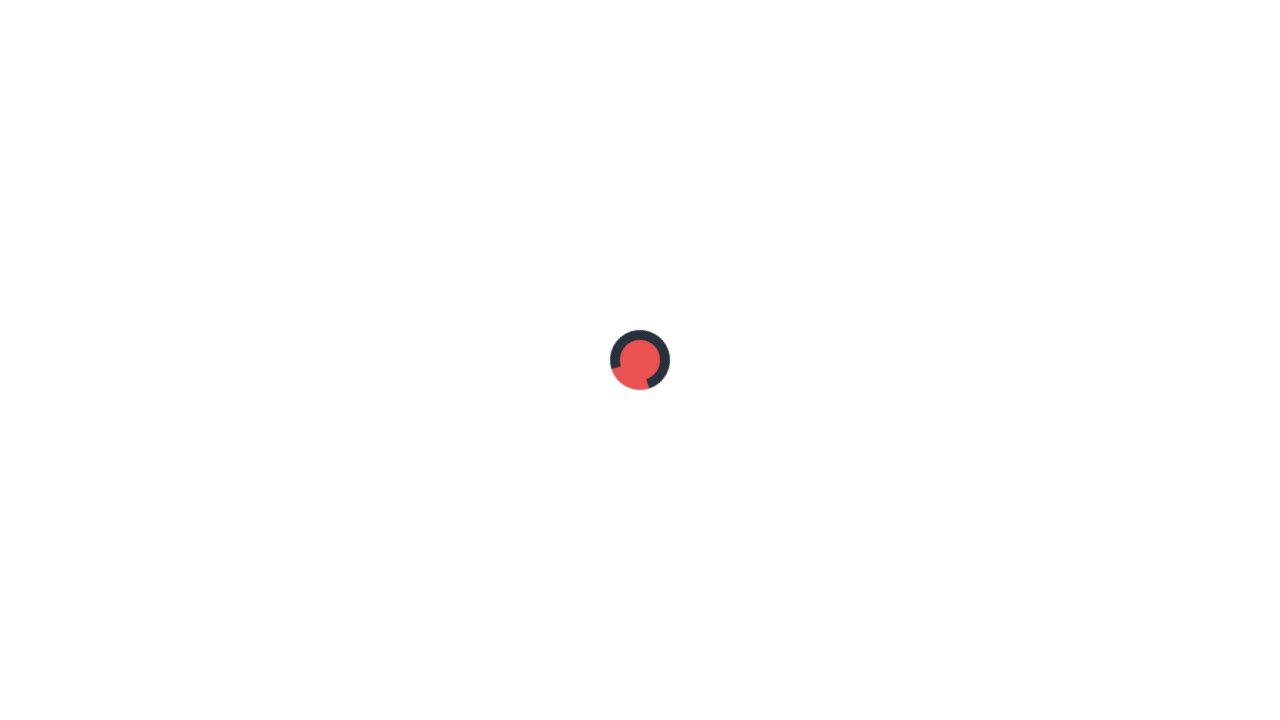

Parsed email address from paragraph text: mentor@rahulshettyacademy.com
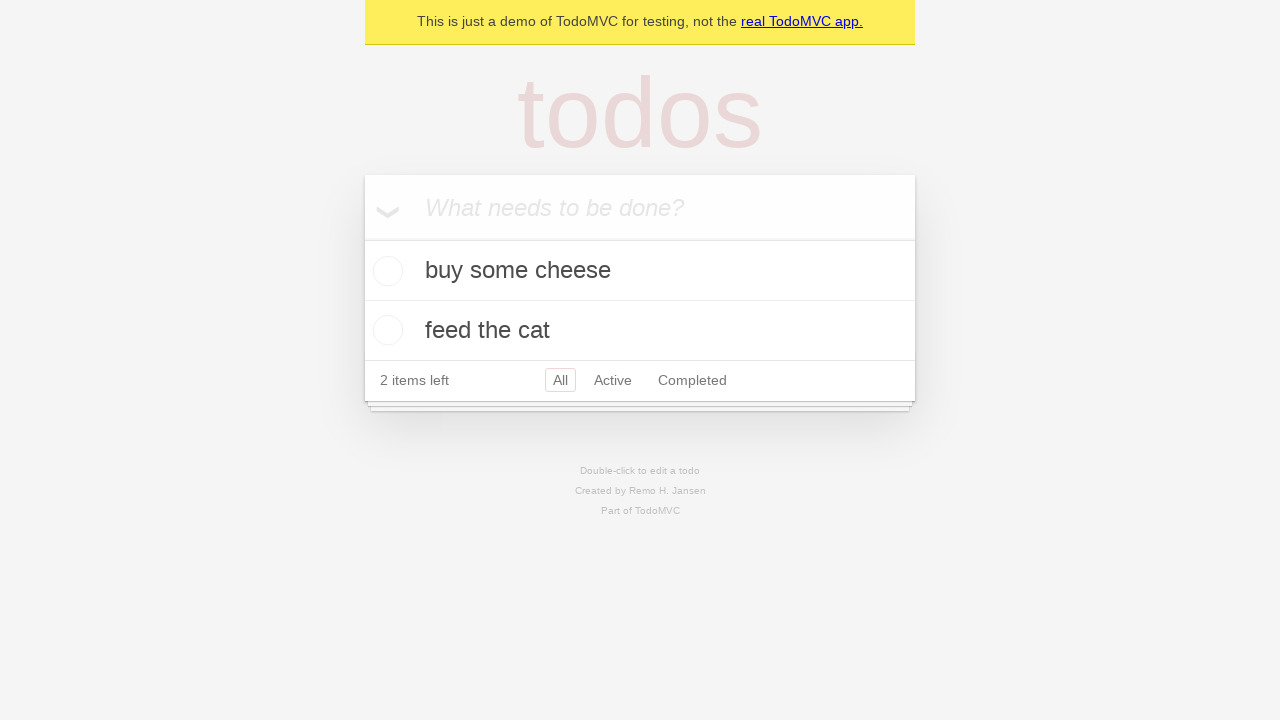

Closed child window on #username
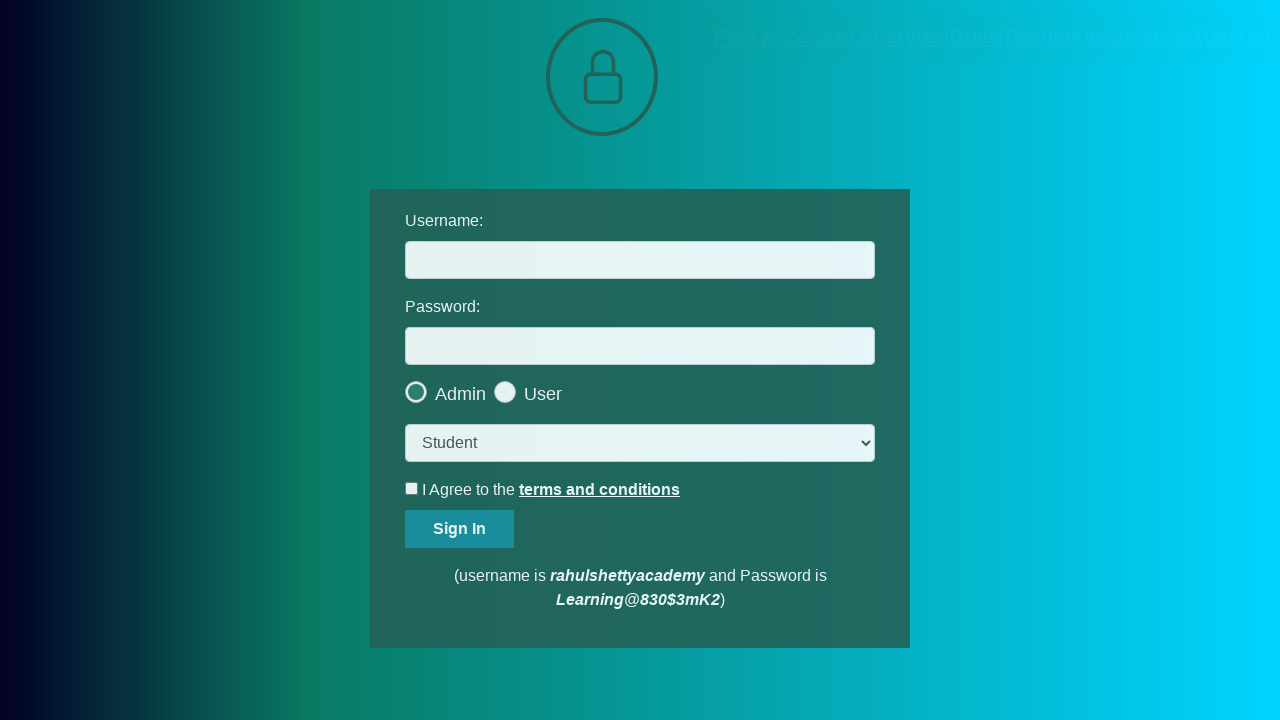

Filled username field with extracted email: mentor@rahulshettyacademy.com
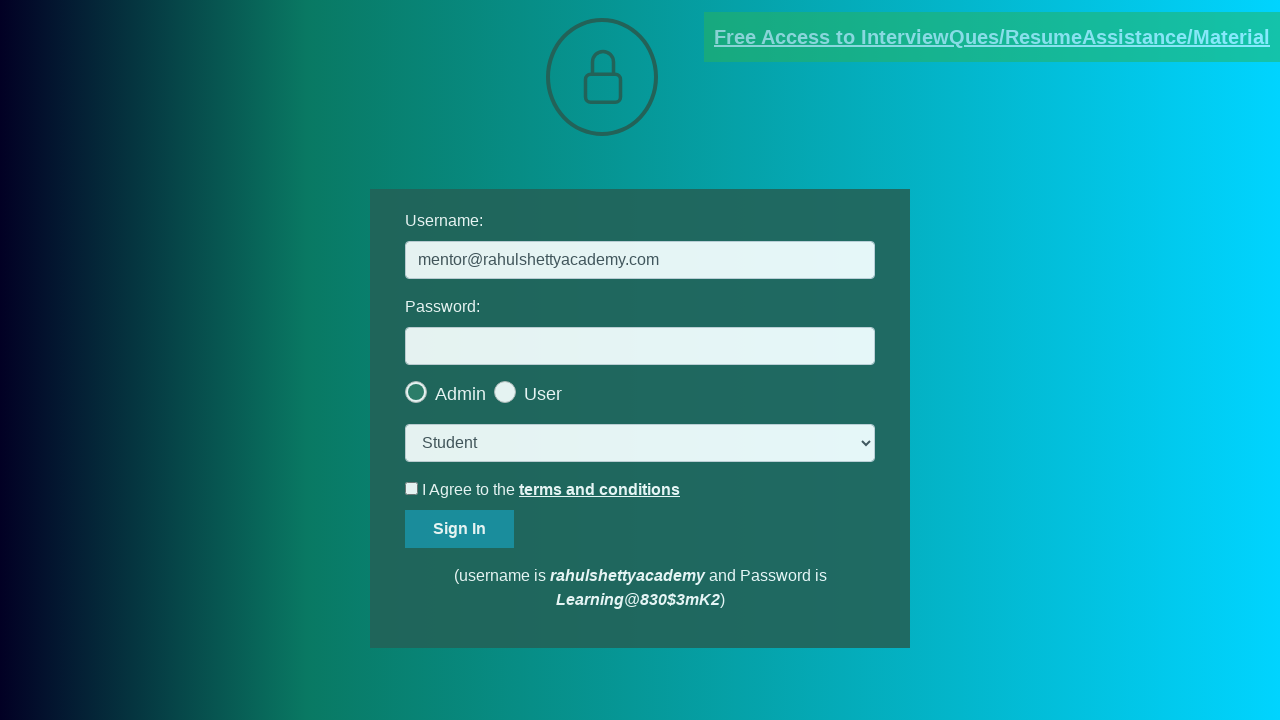

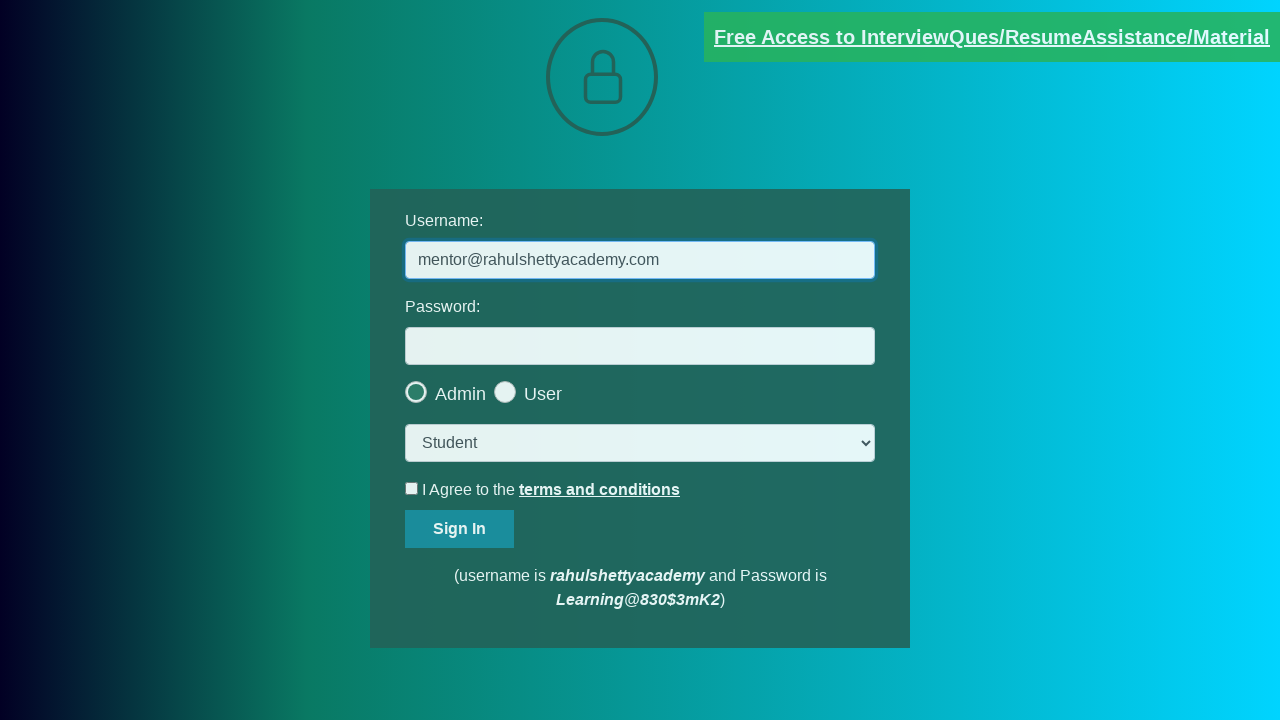